Navigates to demoblaze.com and verifies the presence of specific text about performance validation

Starting URL: https://www.demoblaze.com/

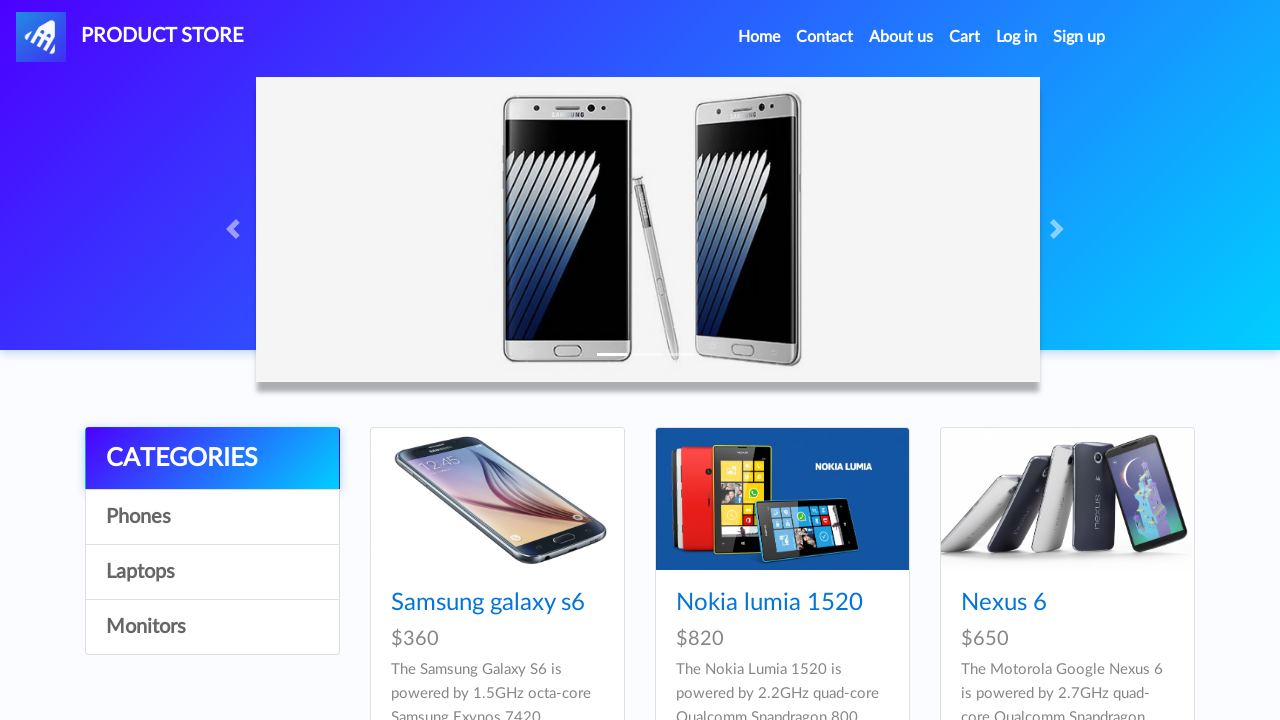

Waited for paragraph selector 'div.col-sm-4 p' to load
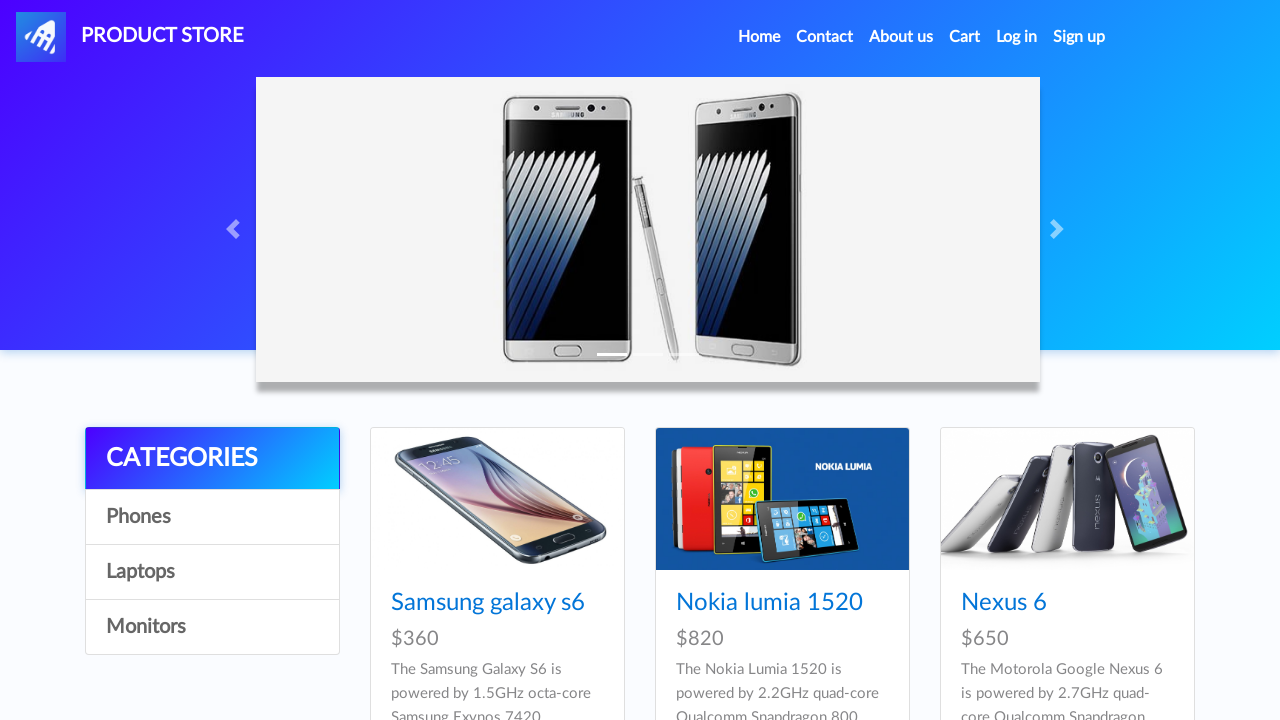

Located paragraph element with selector 'div.col-sm-4 p'
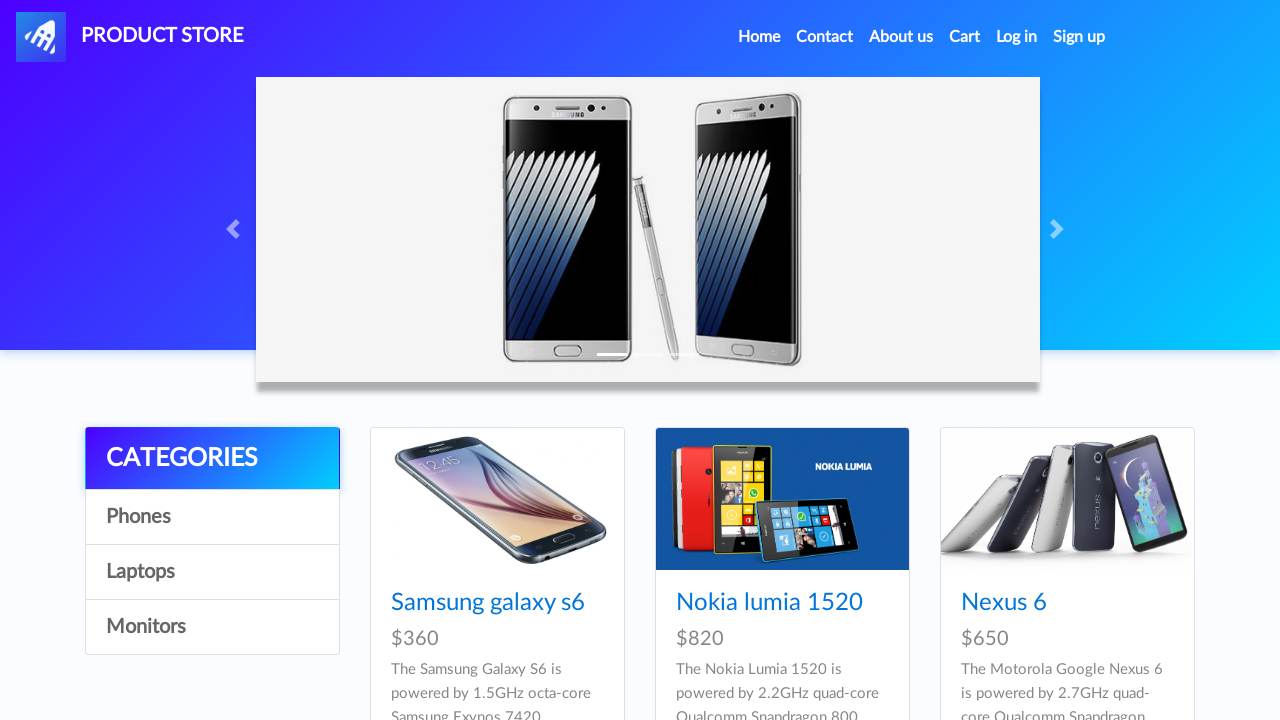

Verified text 'We believe performance needs to be validated' is present in paragraph
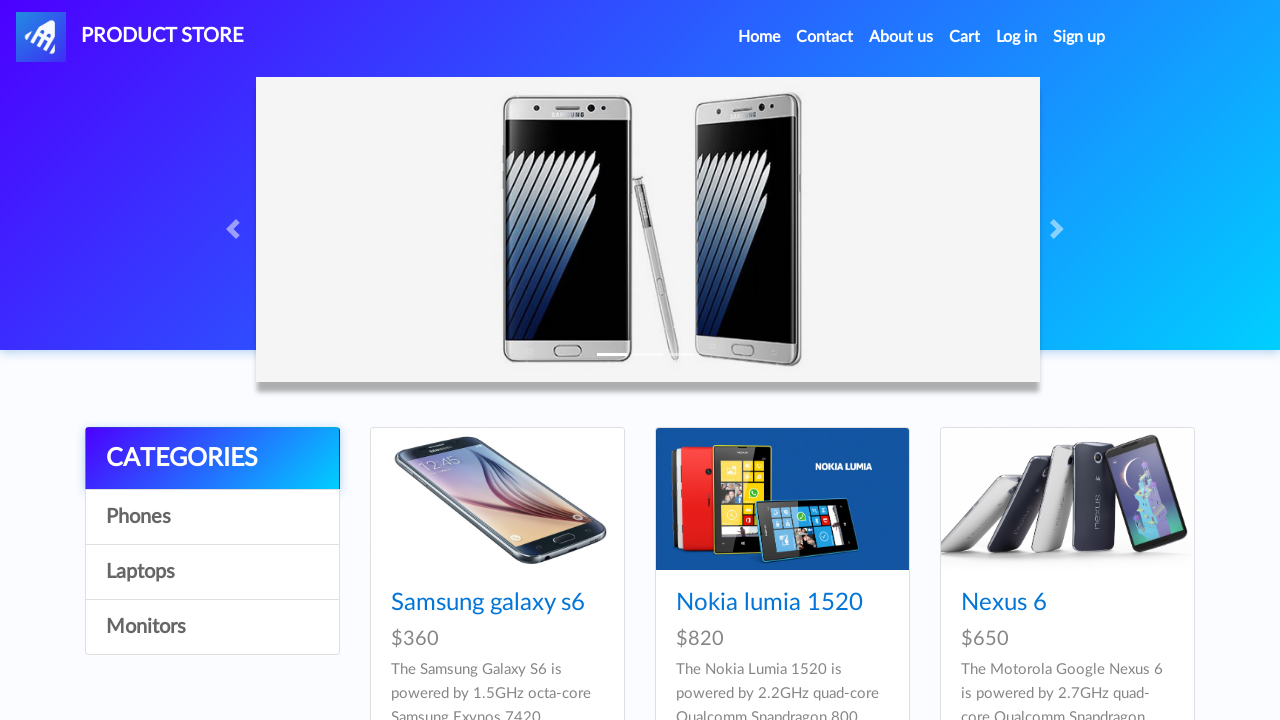

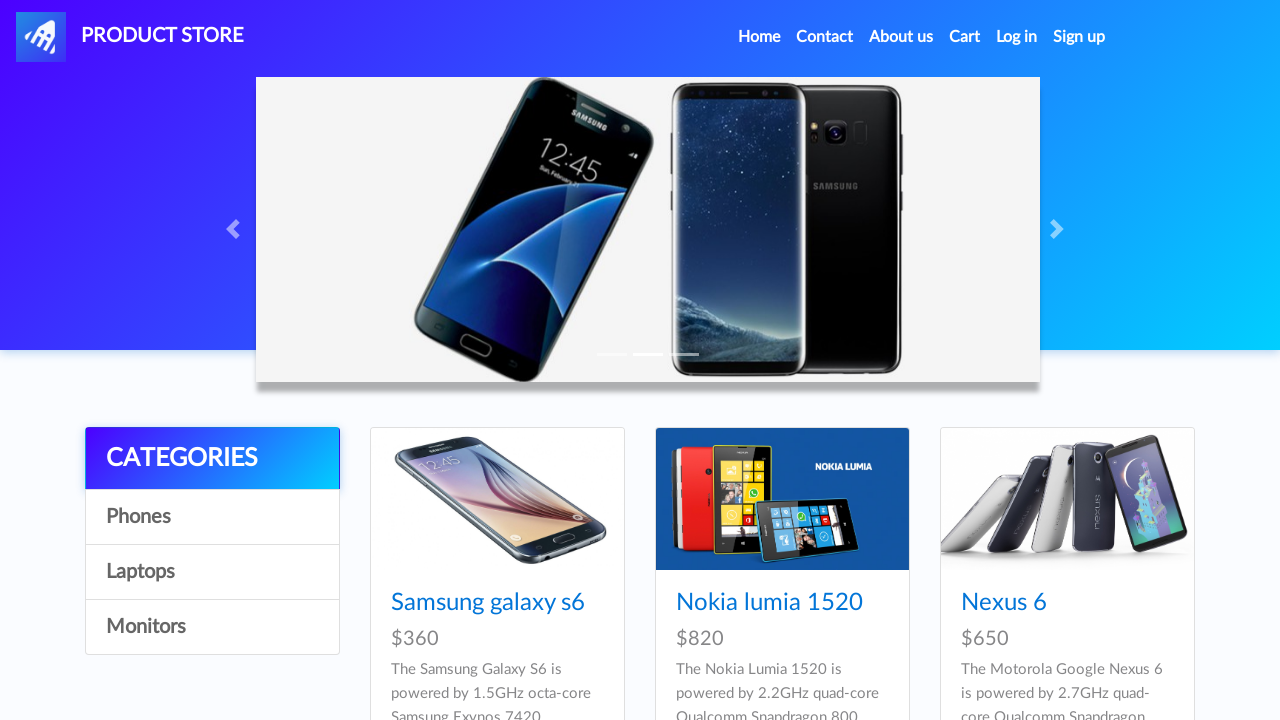